Tests the Add/Remove Elements functionality by clicking the "Add Element" button 5 times to create delete buttons, then verifies the delete buttons were created by waiting for them to appear.

Starting URL: http://the-internet.herokuapp.com/add_remove_elements/

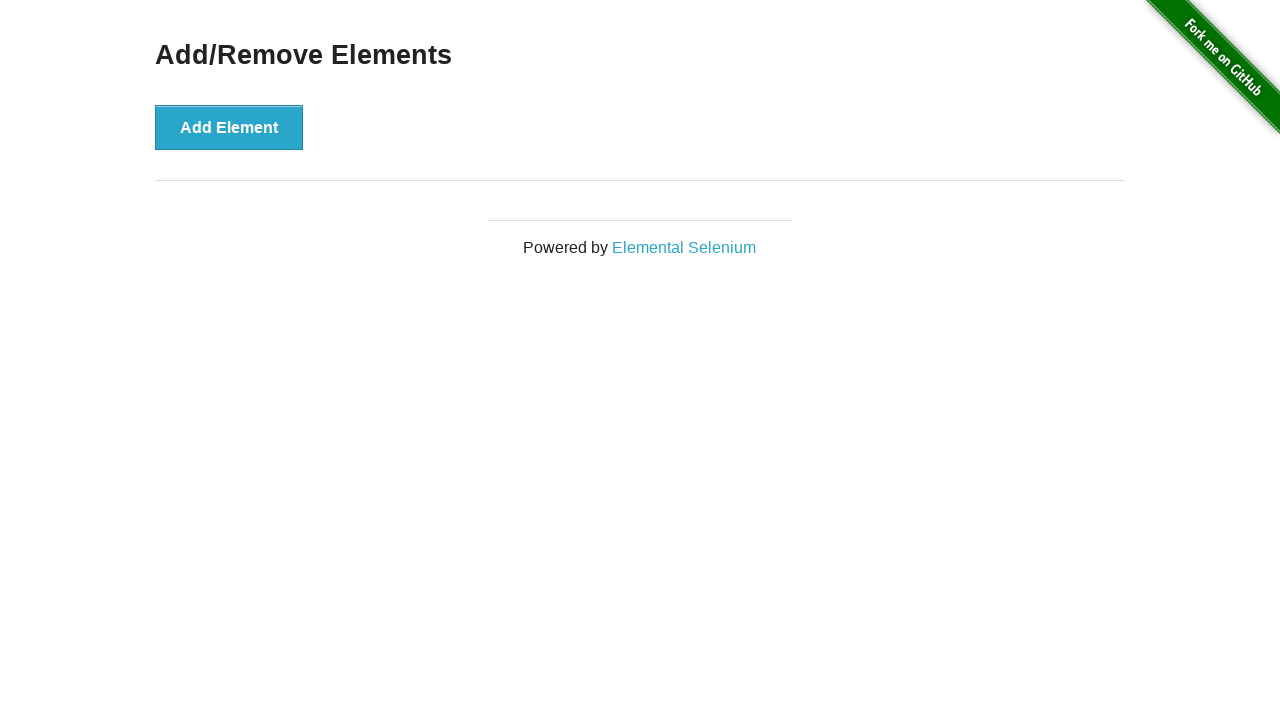

Clicked 'Add Element' button at (229, 127) on button[onclick='addElement()']
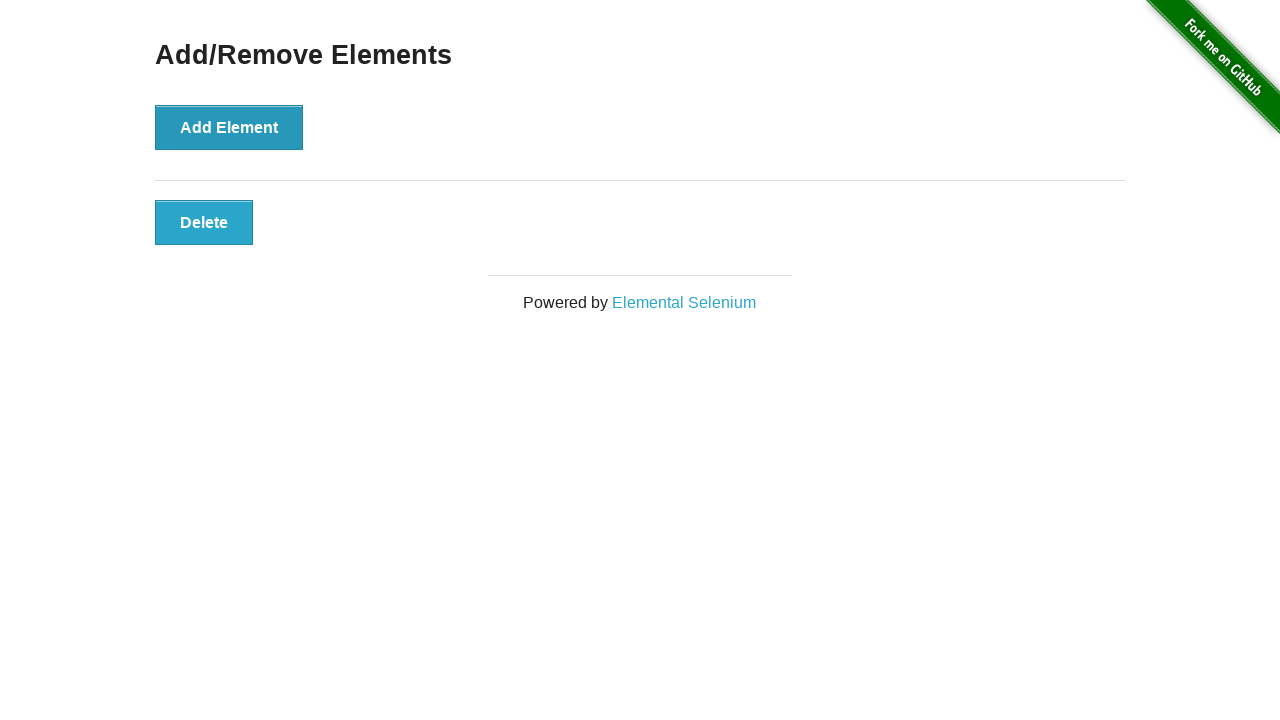

Clicked 'Add Element' button at (229, 127) on button[onclick='addElement()']
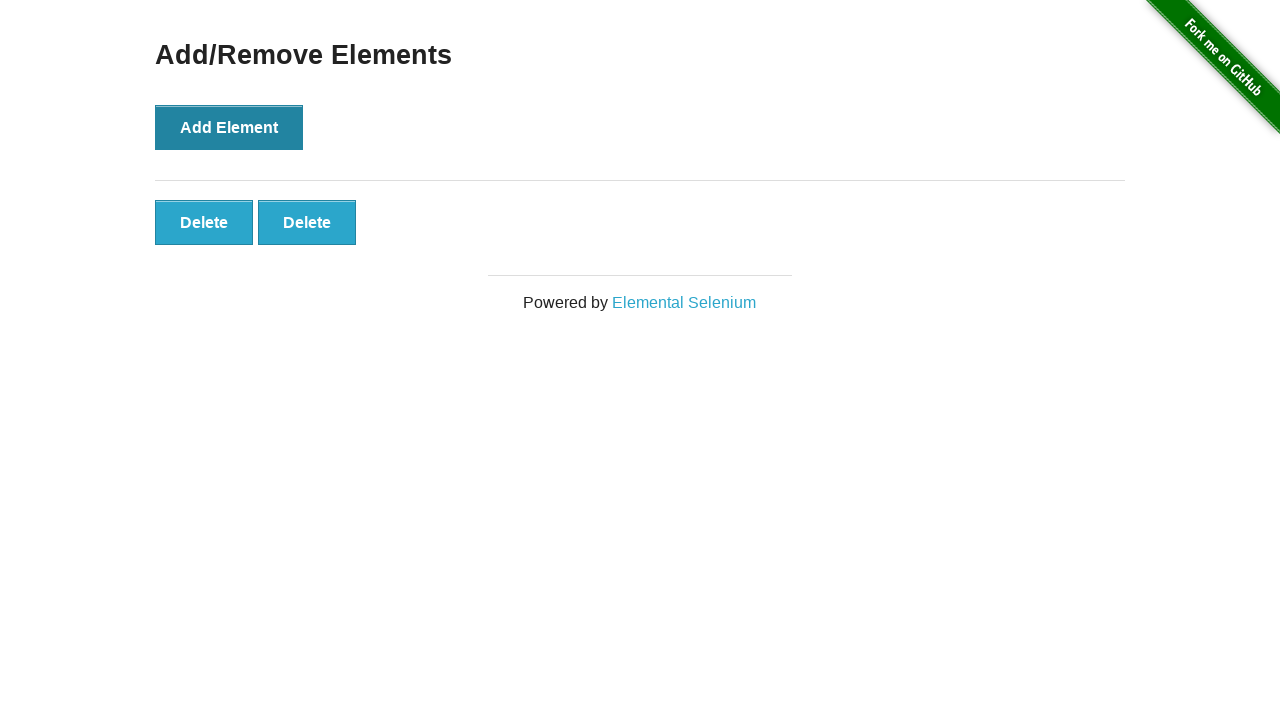

Clicked 'Add Element' button at (229, 127) on button[onclick='addElement()']
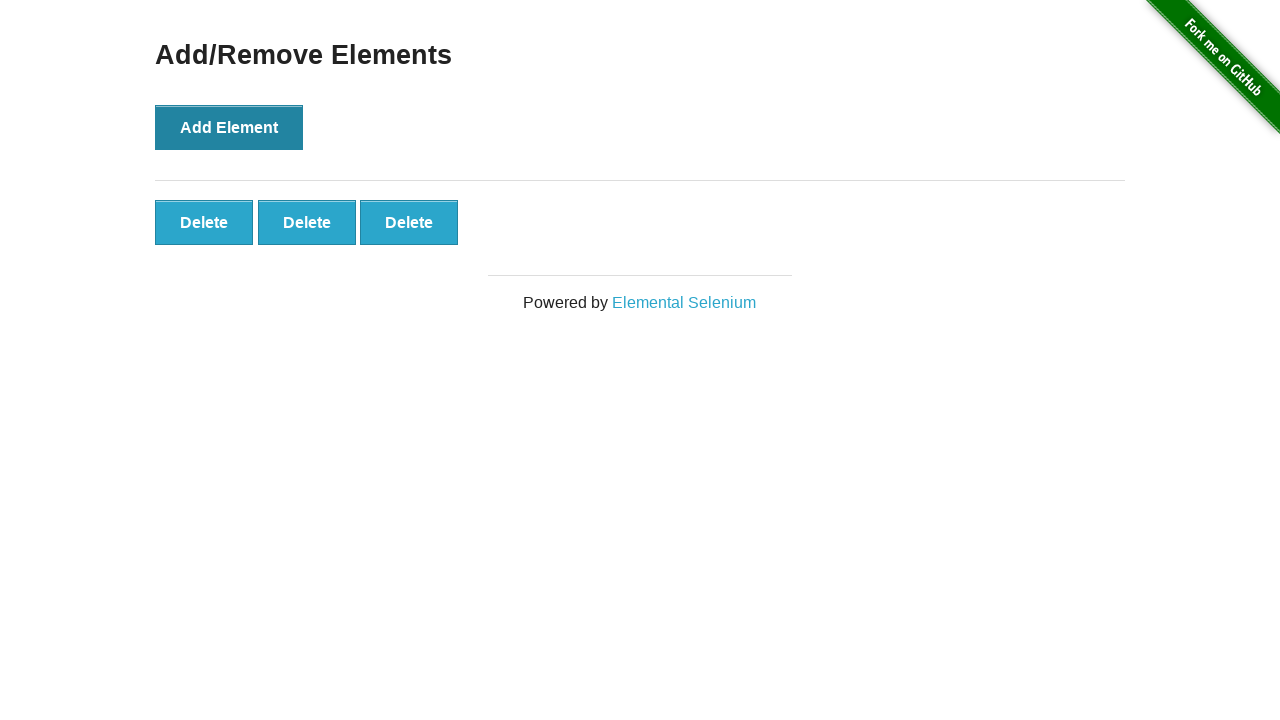

Clicked 'Add Element' button at (229, 127) on button[onclick='addElement()']
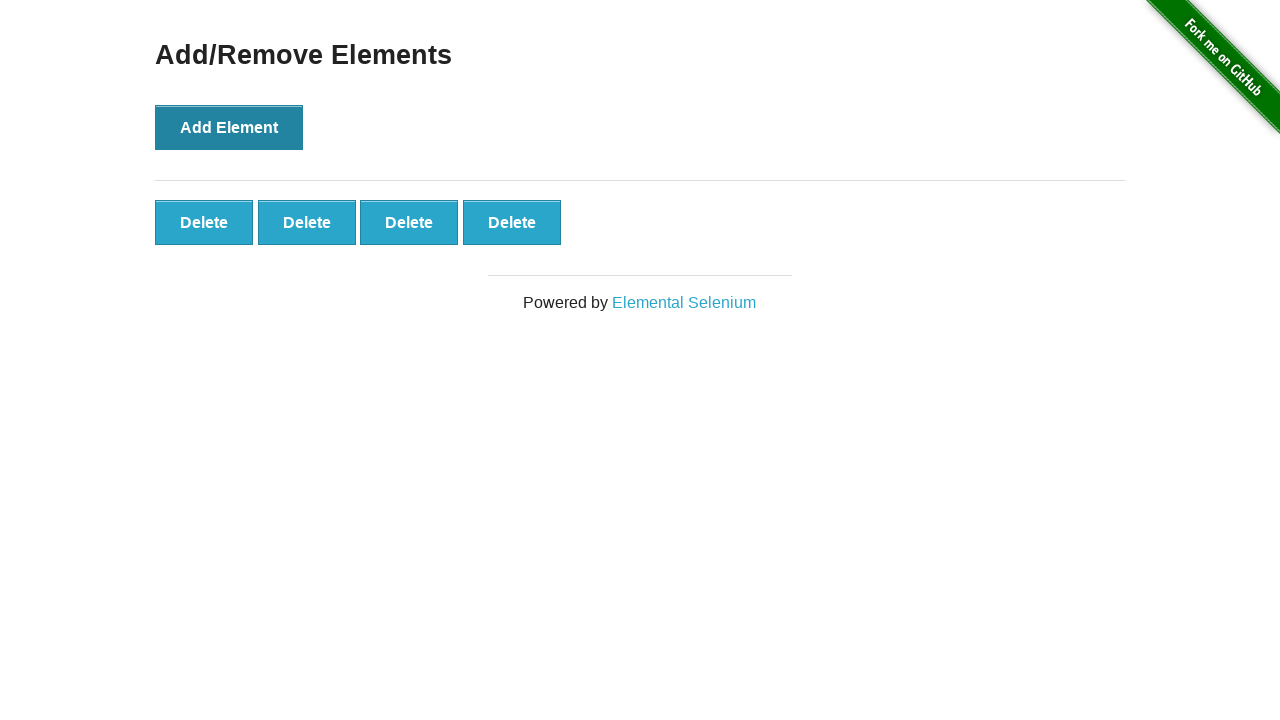

Clicked 'Add Element' button at (229, 127) on button[onclick='addElement()']
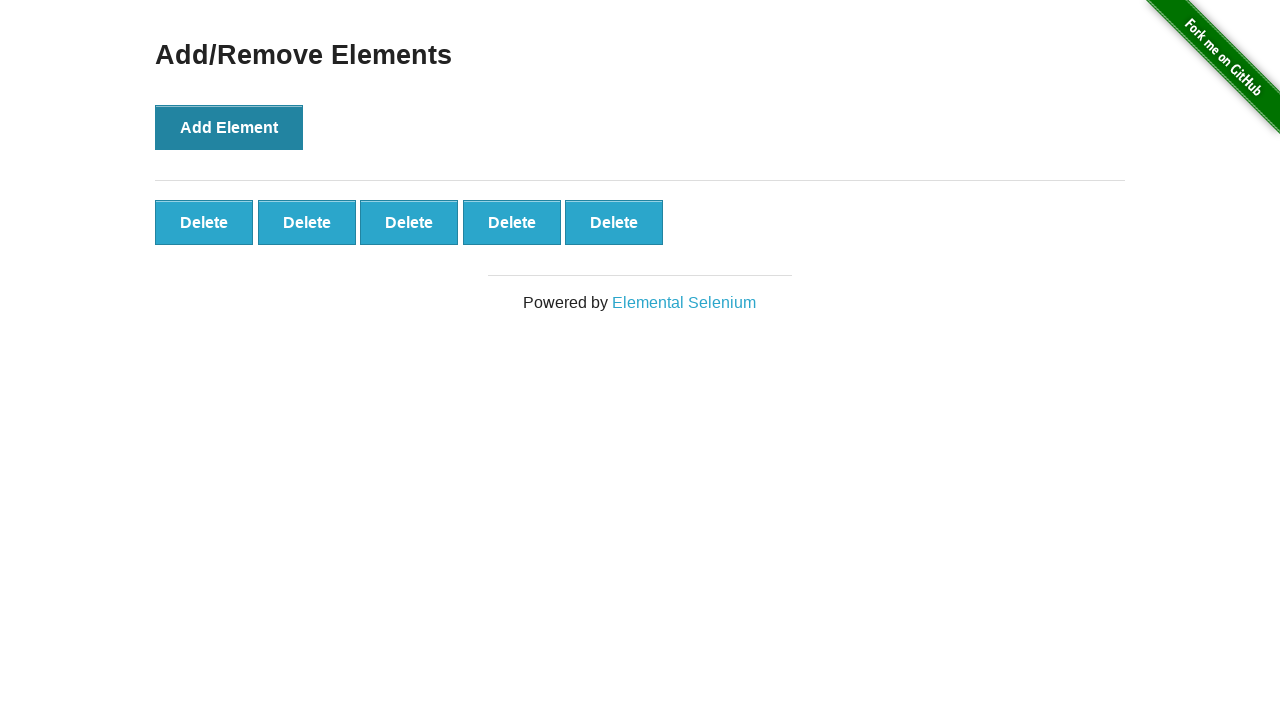

Delete button appeared after clicking Add Element 5 times
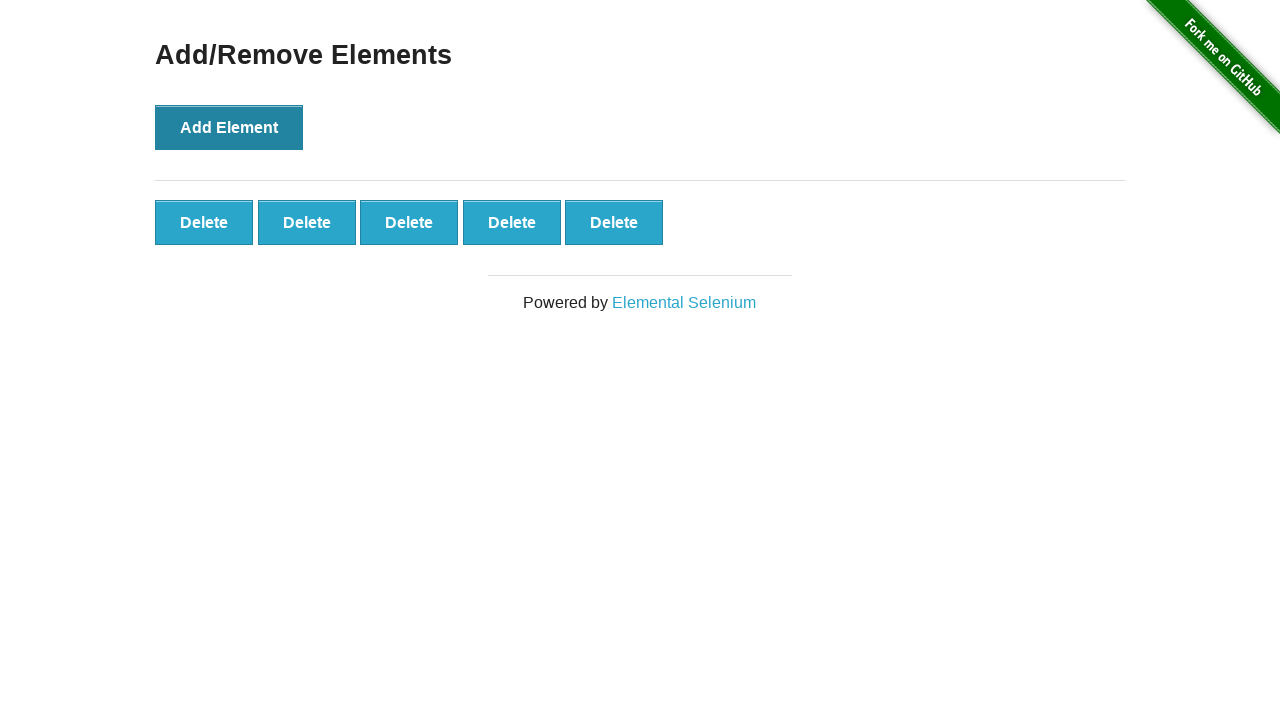

Verified all 5 delete buttons are present
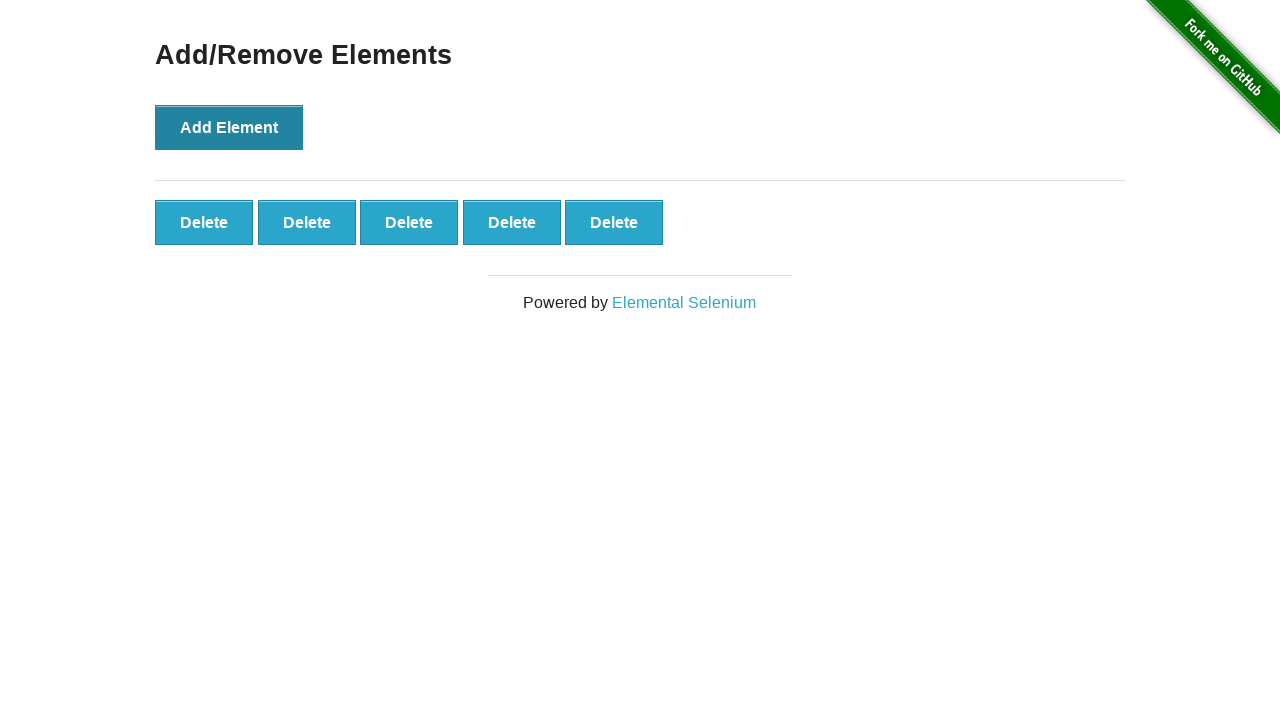

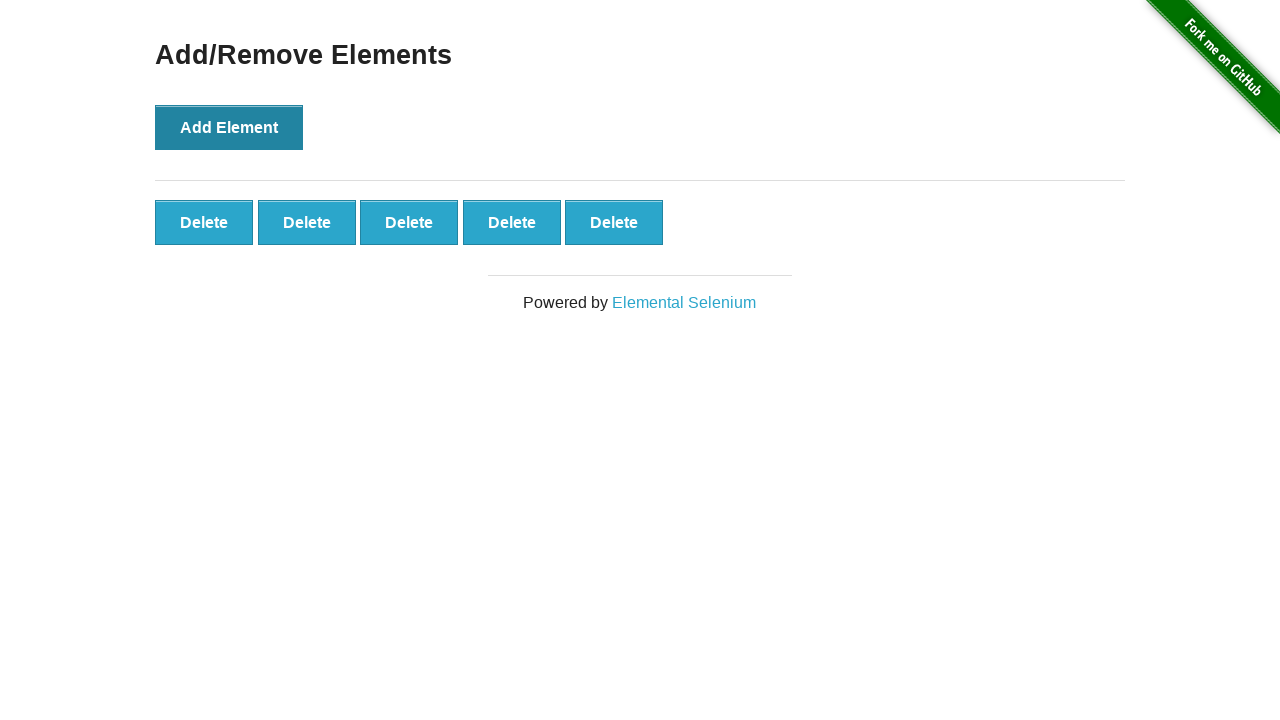